Tests select dropdown and checkbox menu interactions on a practice website by selecting options from a dropdown, navigating to checkbox page, and interacting with a multi-select checkbox menu.

Starting URL: https://leafground.com/select.xhtml

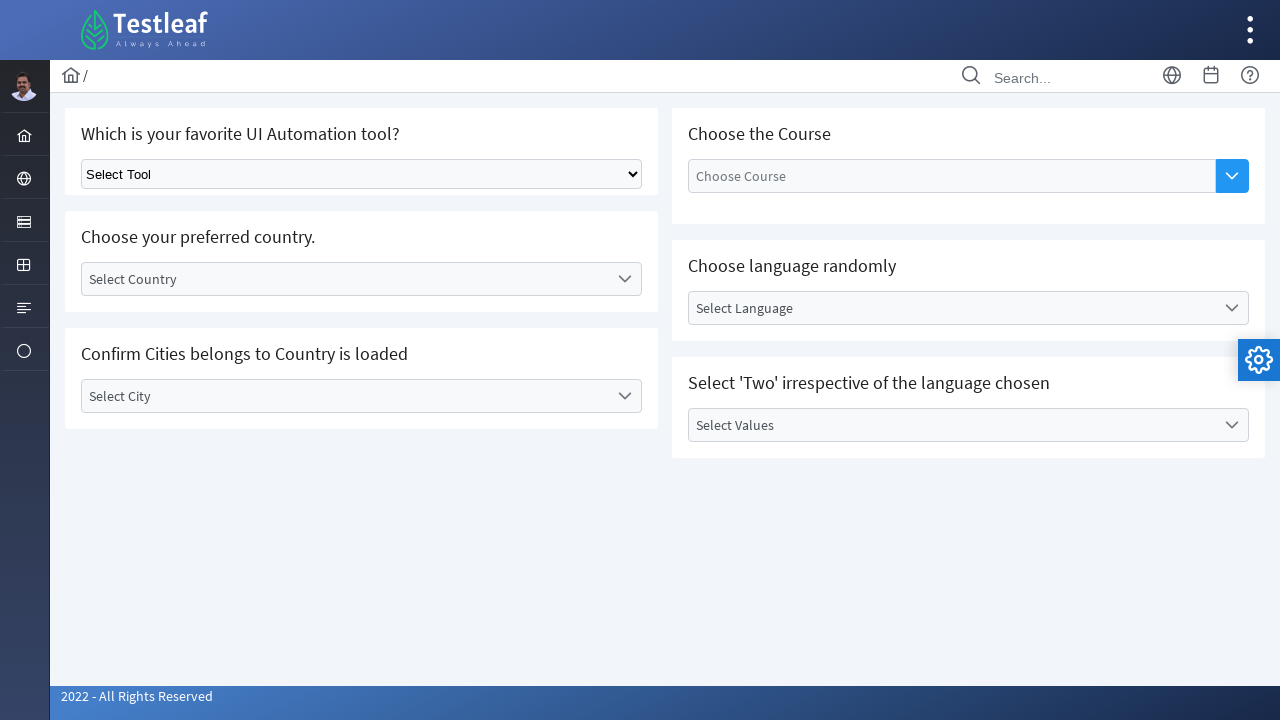

Selected third option from dropdown menu on select.ui-selectonemenu
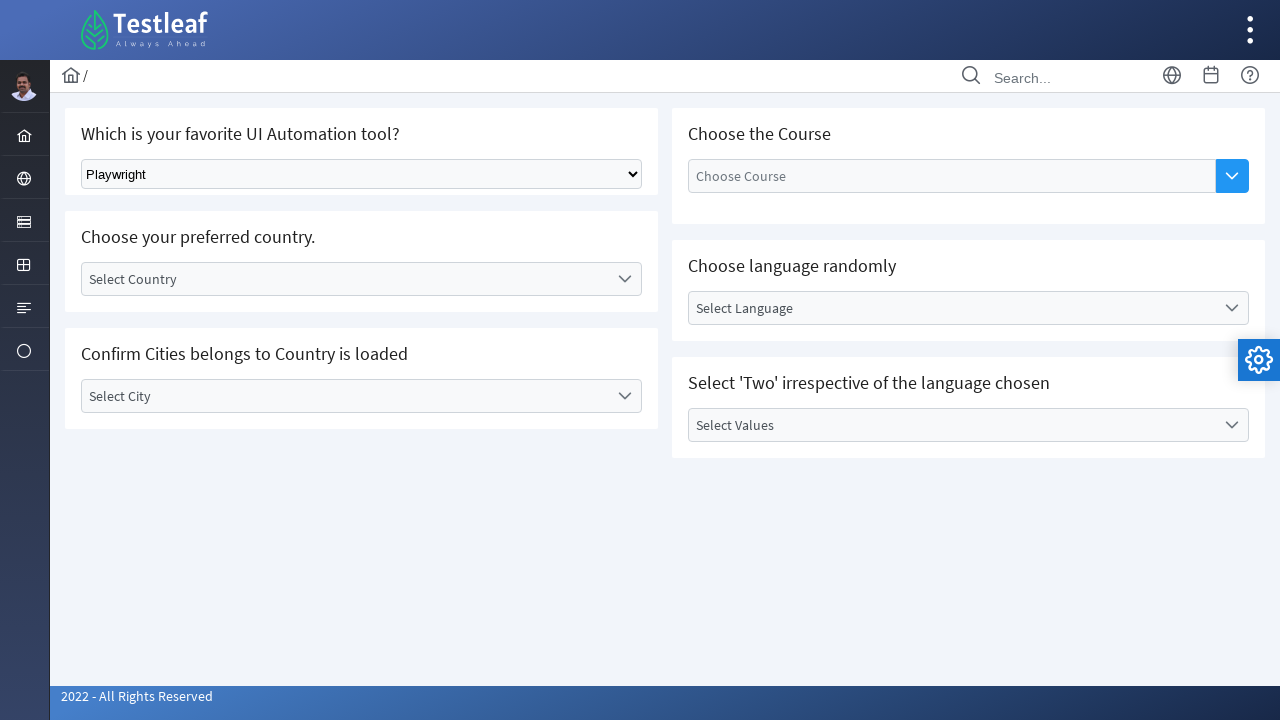

Clicked server/input menu icon at (24, 222) on i.pi.pi-server.layout-menuitem-icon
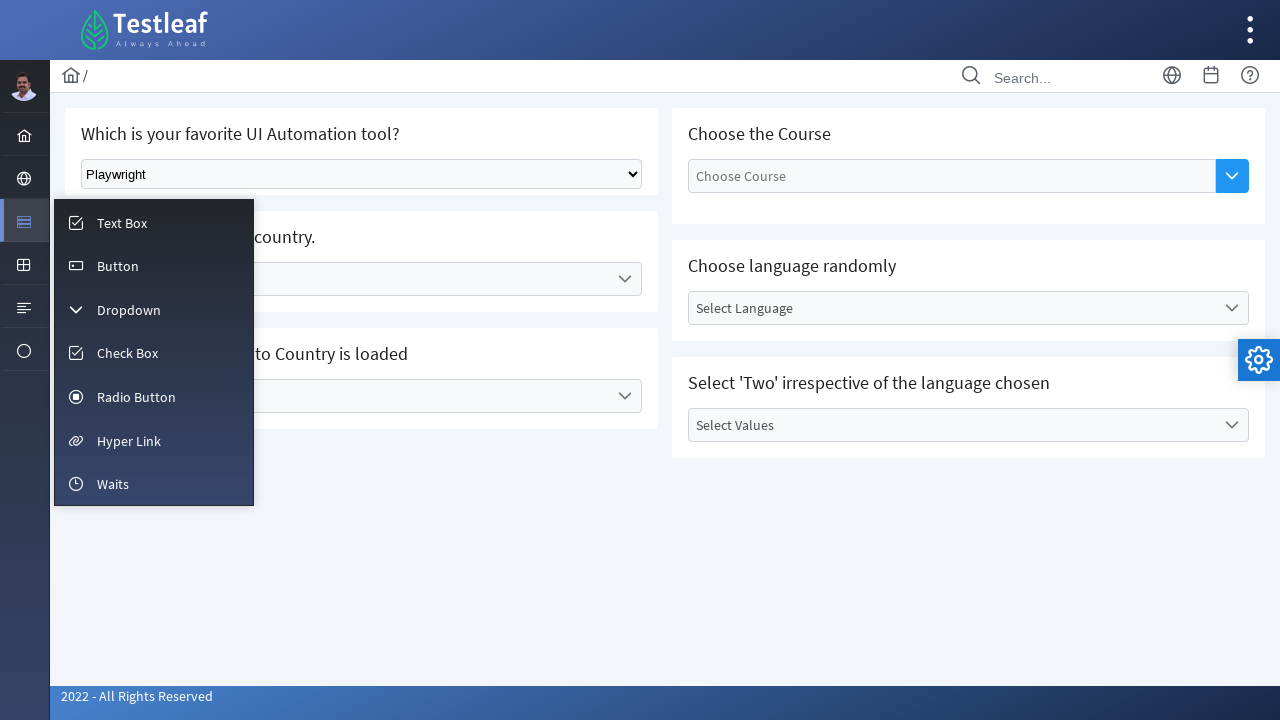

Clicked checkbox menu item in sidebar at (154, 353) on li#menuform\:m_checkbox
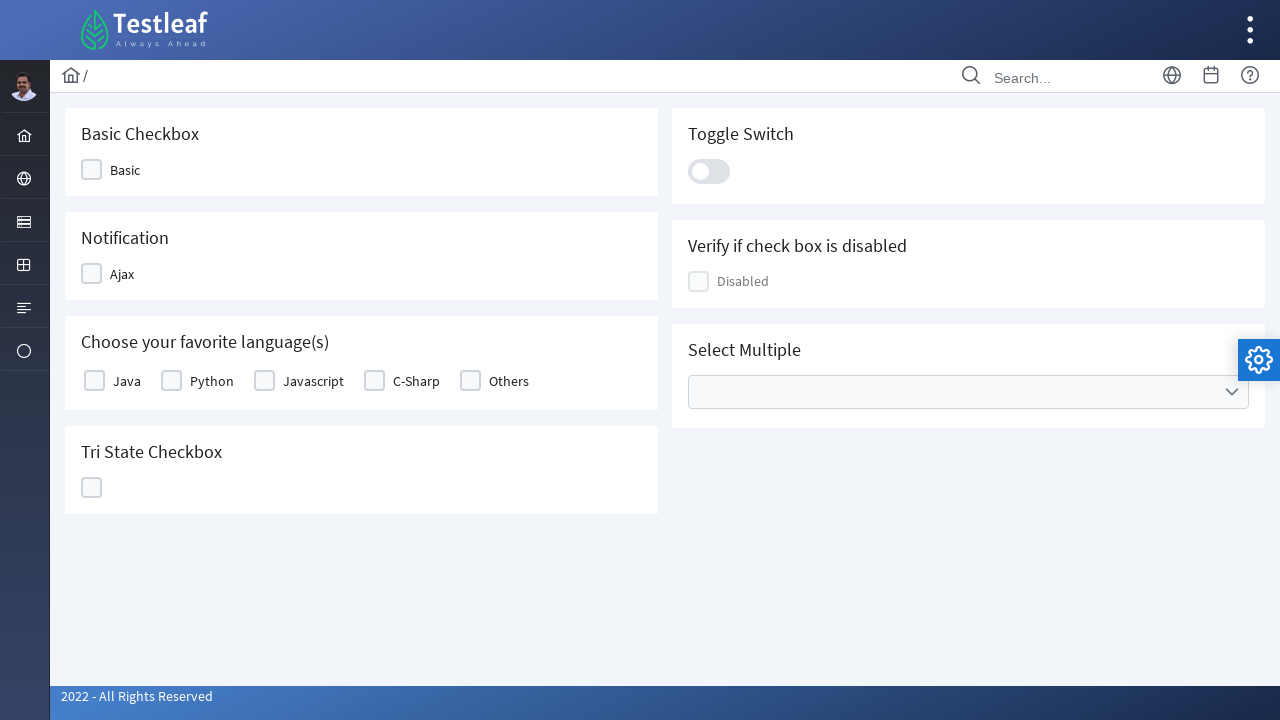

Checkbox page loaded with multi-select checkbox menu visible
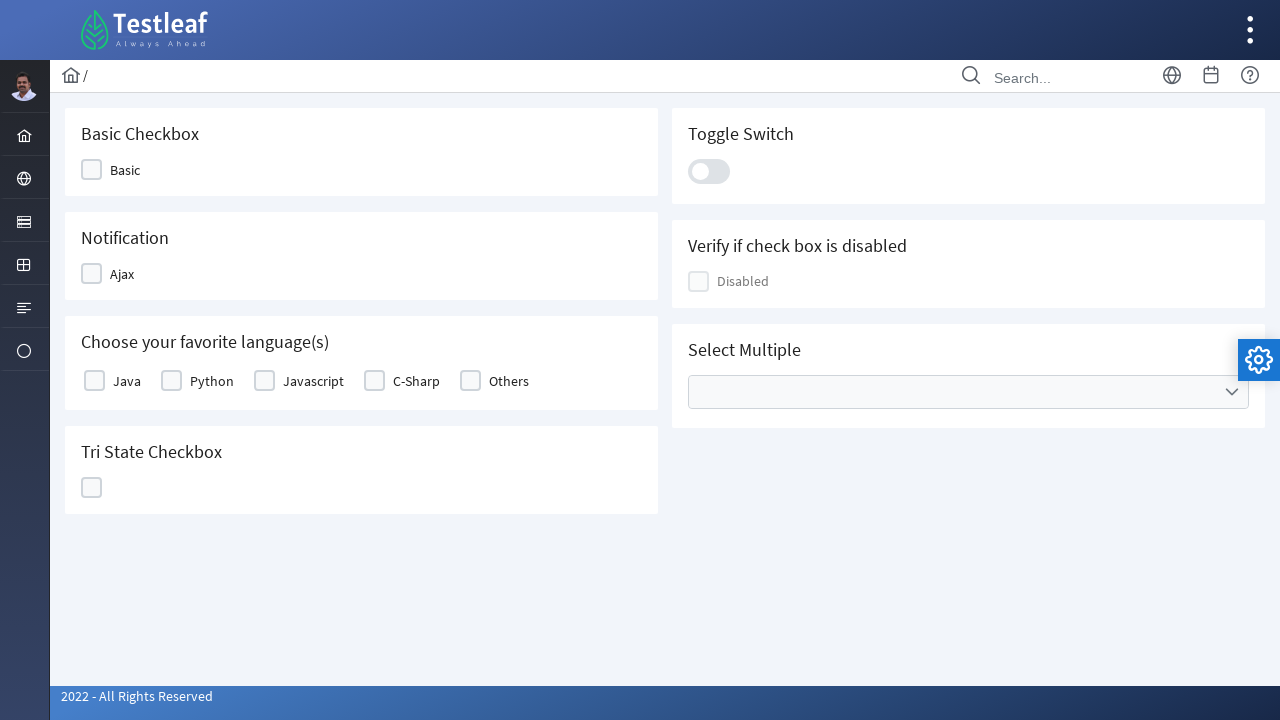

Clicked on multi-select checkbox menu to open dropdown at (968, 392) on div.ui-selectcheckboxmenu
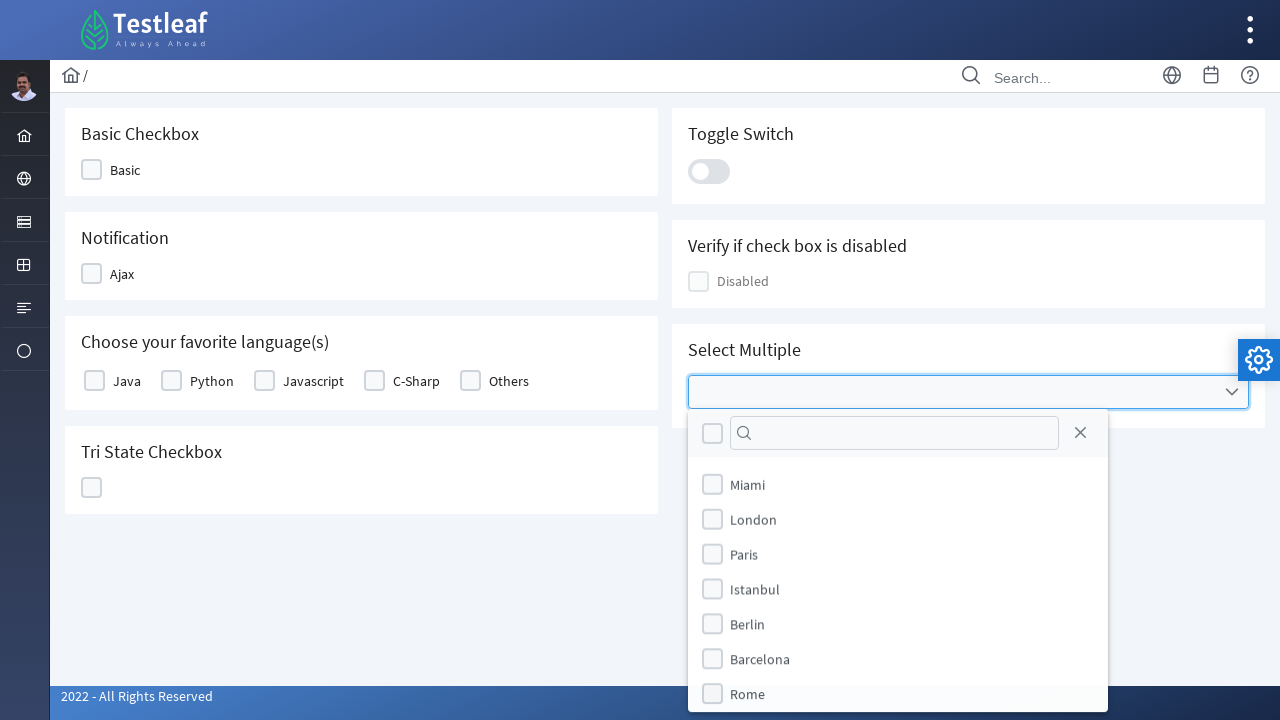

Checkbox menu items list became visible
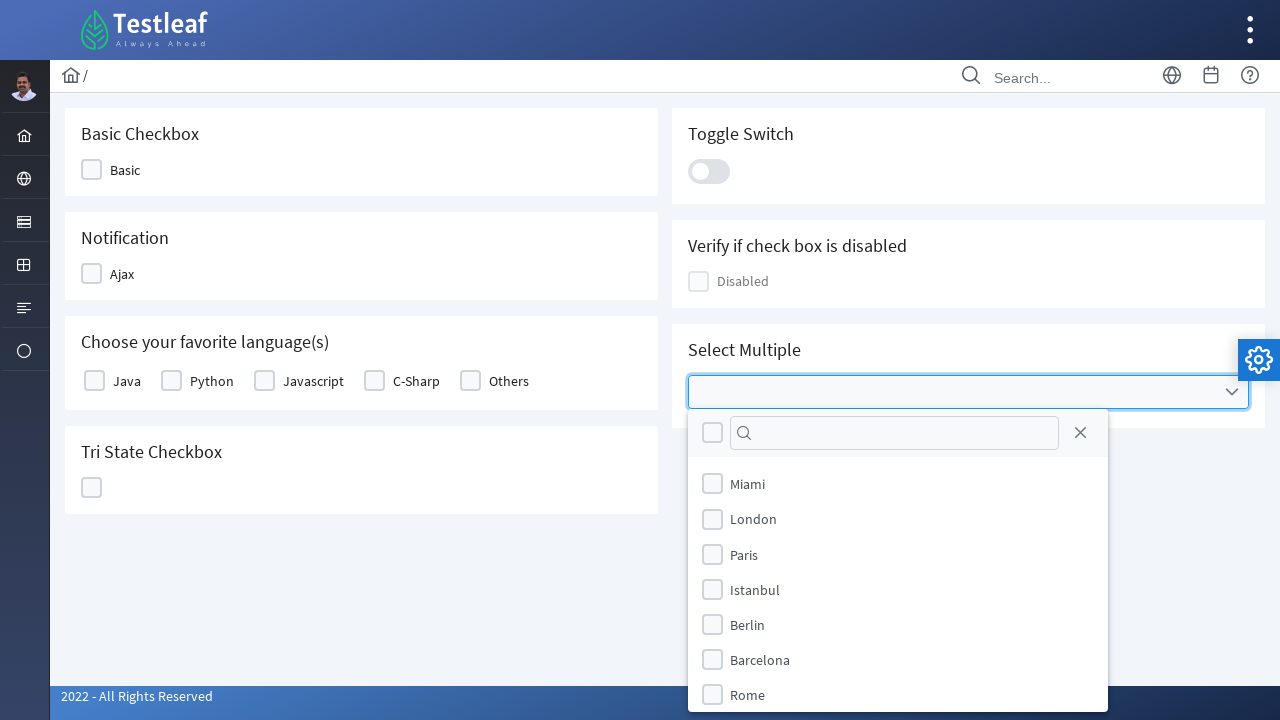

Clicked first checkbox item in the multi-select menu at (898, 484) on ul.ui-selectcheckboxmenu-items li >> nth=0
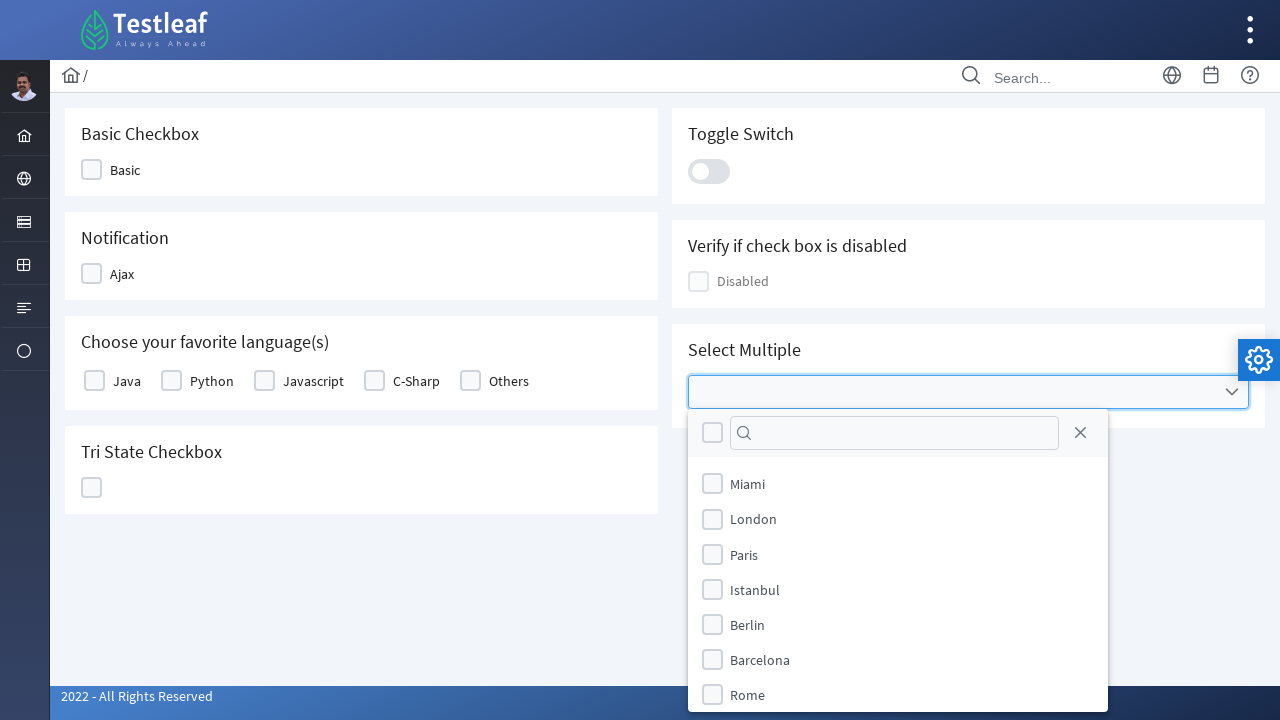

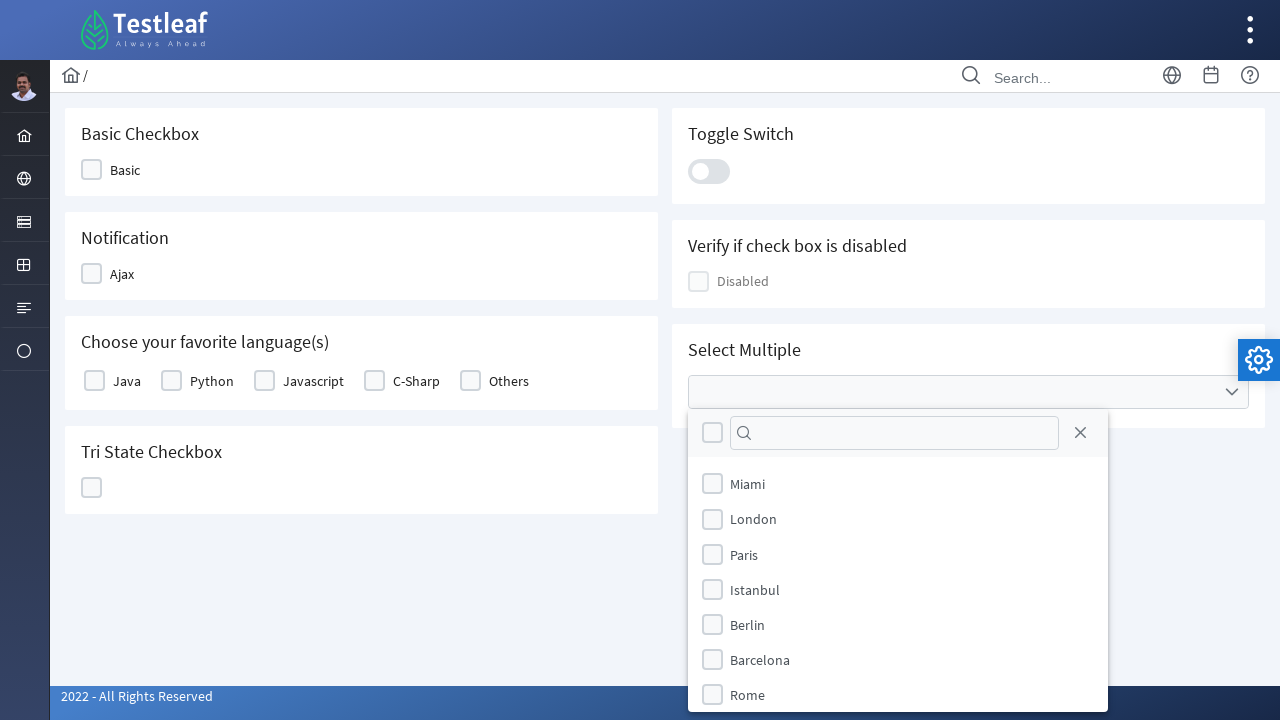